Tests editing a todo item by double-clicking, filling new text, and pressing Enter.

Starting URL: https://demo.playwright.dev/todomvc

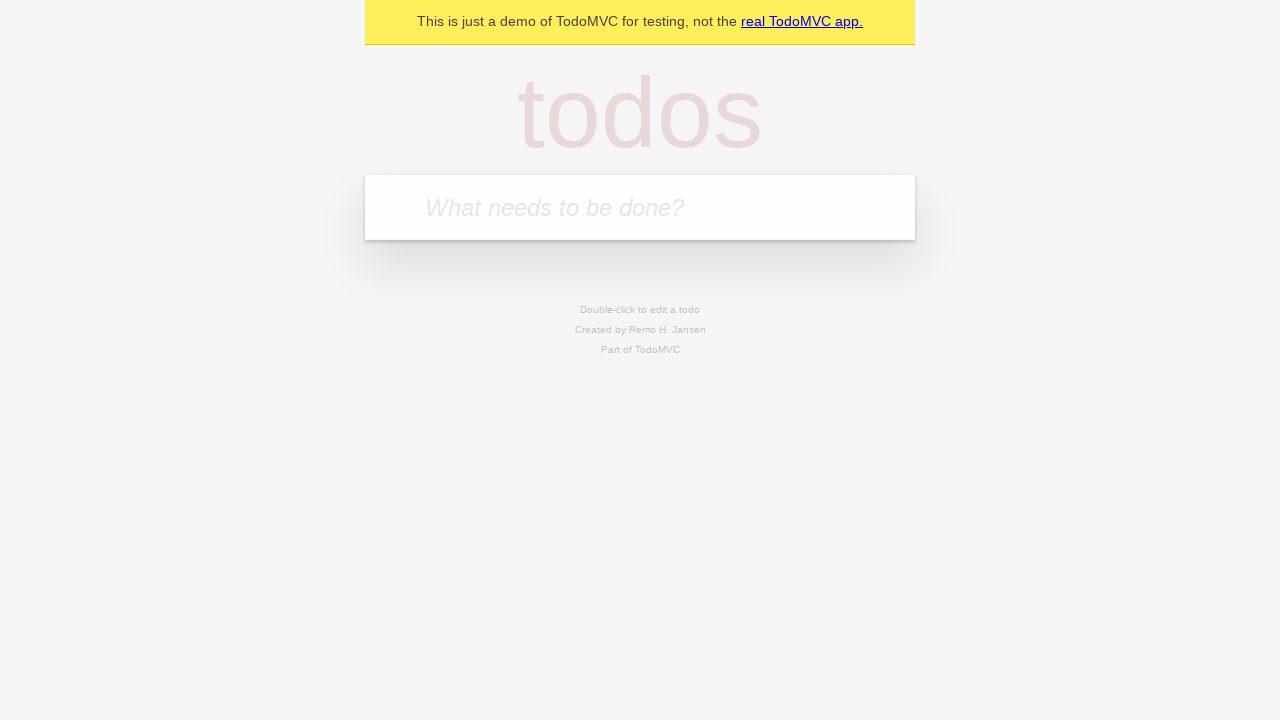

Filled todo input with 'buy some cheese' on internal:attr=[placeholder="What needs to be done?"i]
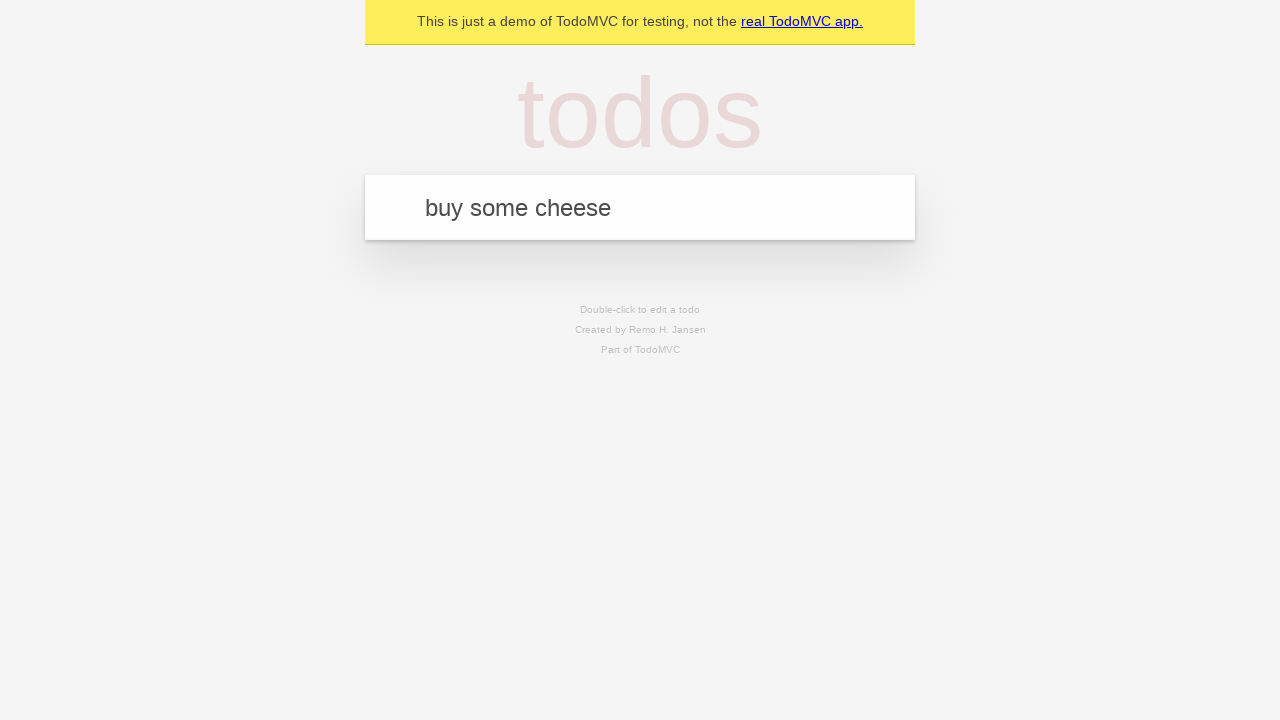

Pressed Enter to add todo 'buy some cheese' on internal:attr=[placeholder="What needs to be done?"i]
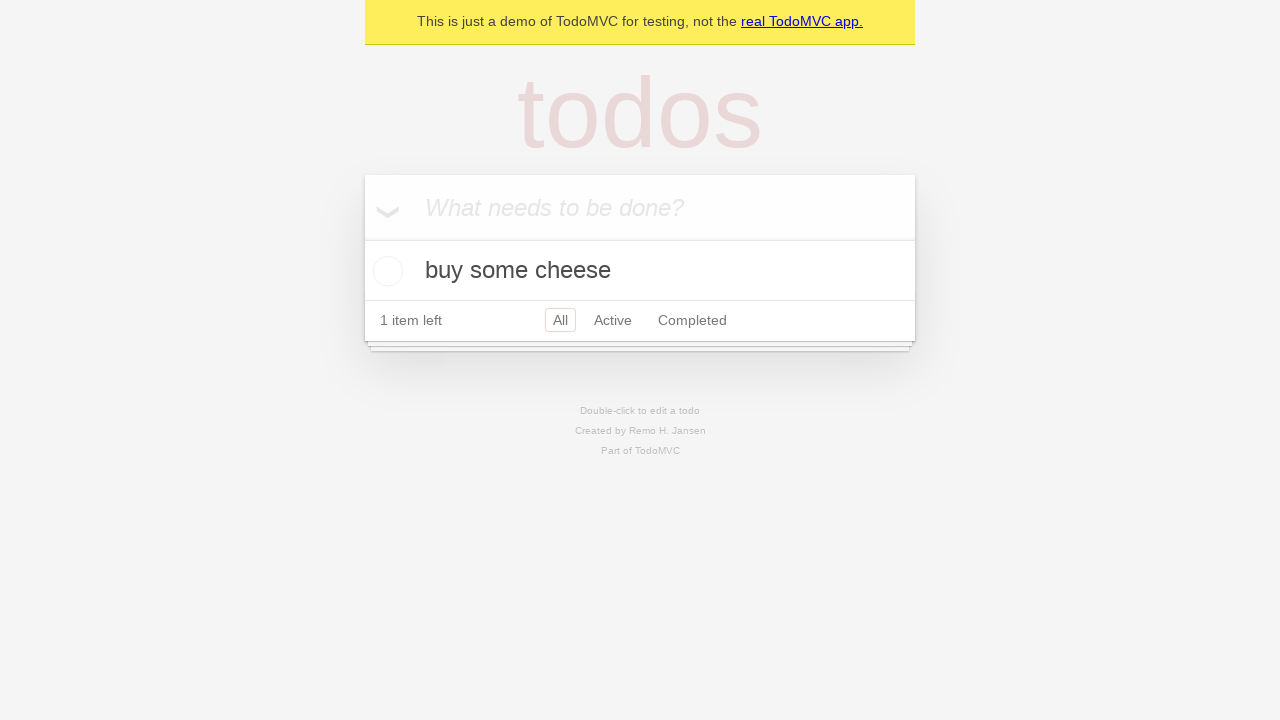

Filled todo input with 'feed the cat' on internal:attr=[placeholder="What needs to be done?"i]
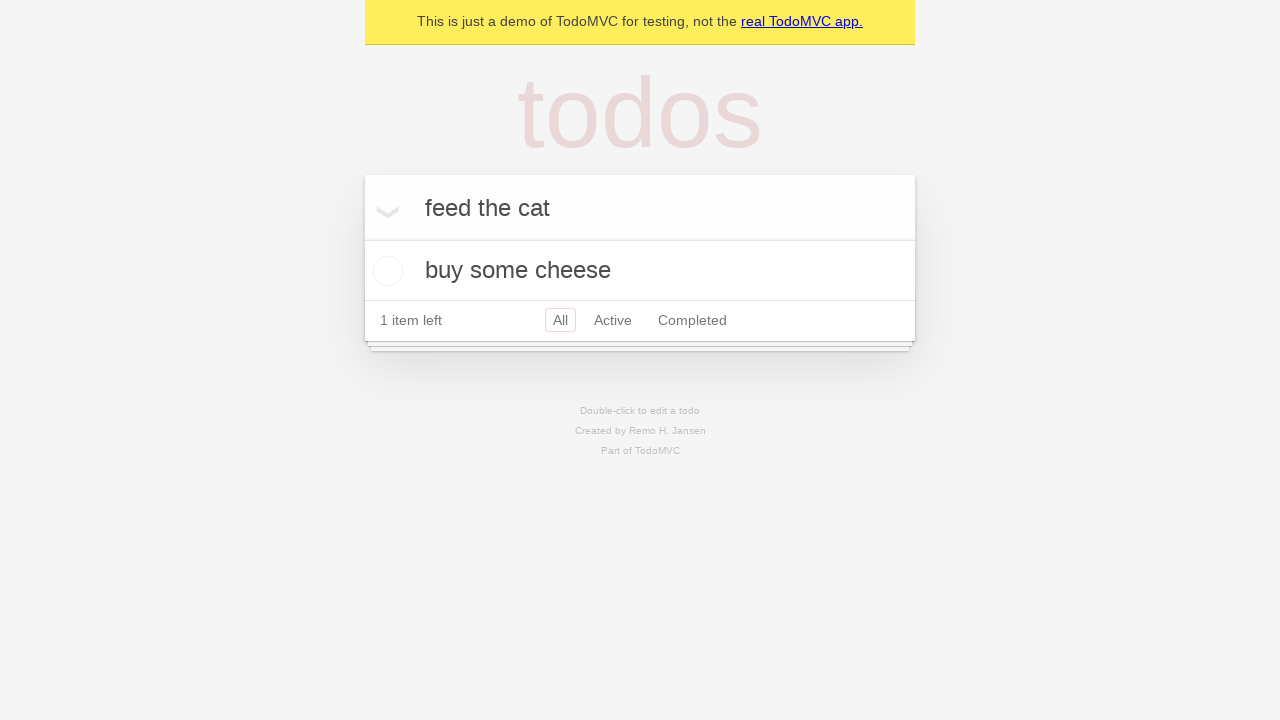

Pressed Enter to add todo 'feed the cat' on internal:attr=[placeholder="What needs to be done?"i]
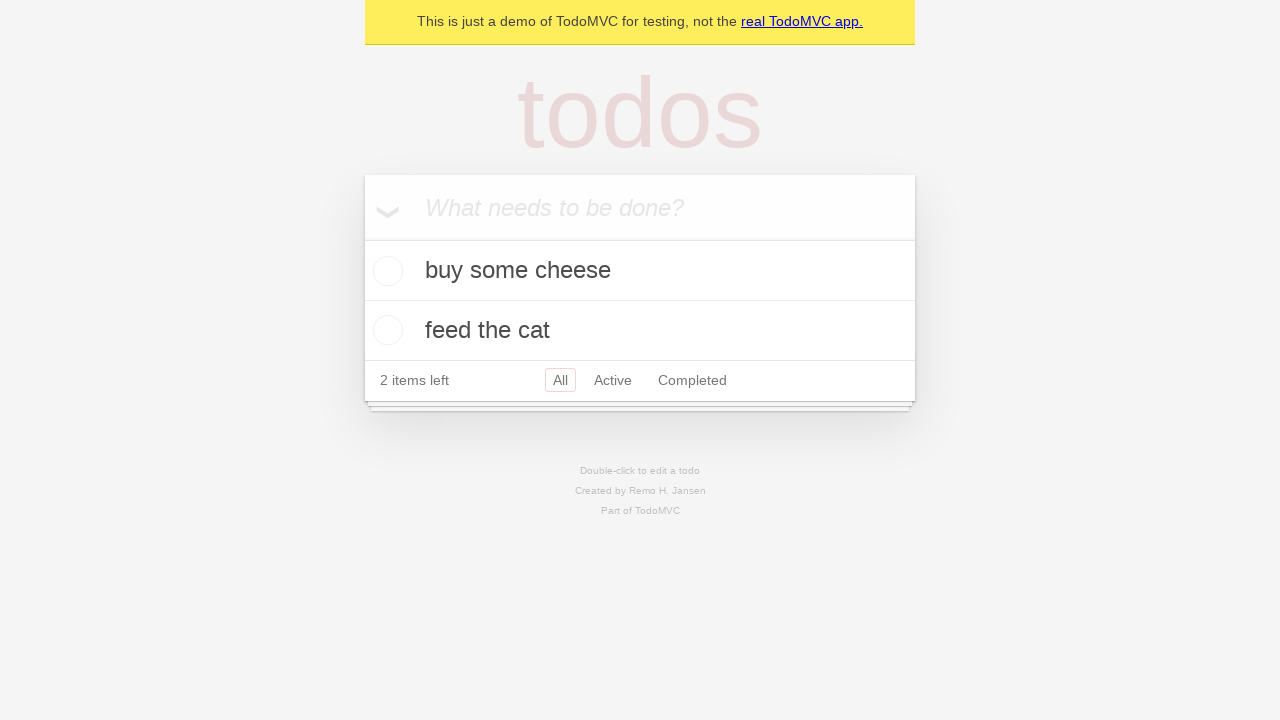

Filled todo input with 'book a doctors appointment' on internal:attr=[placeholder="What needs to be done?"i]
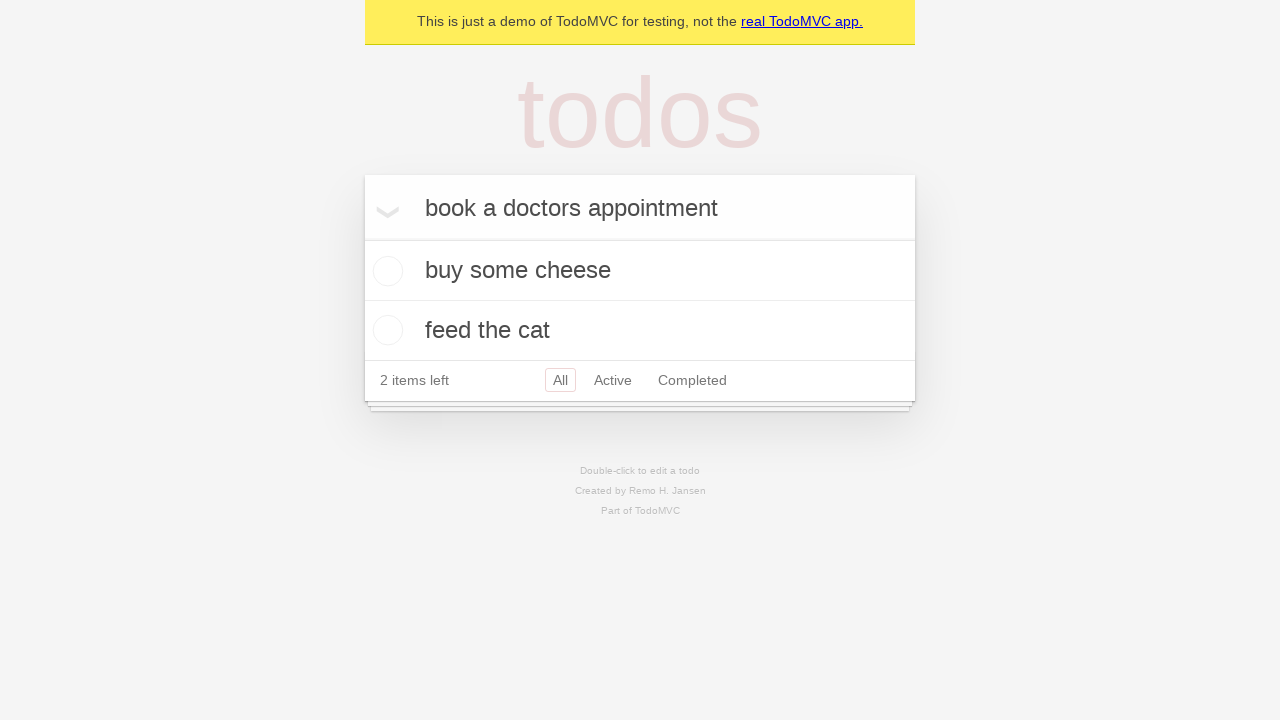

Pressed Enter to add todo 'book a doctors appointment' on internal:attr=[placeholder="What needs to be done?"i]
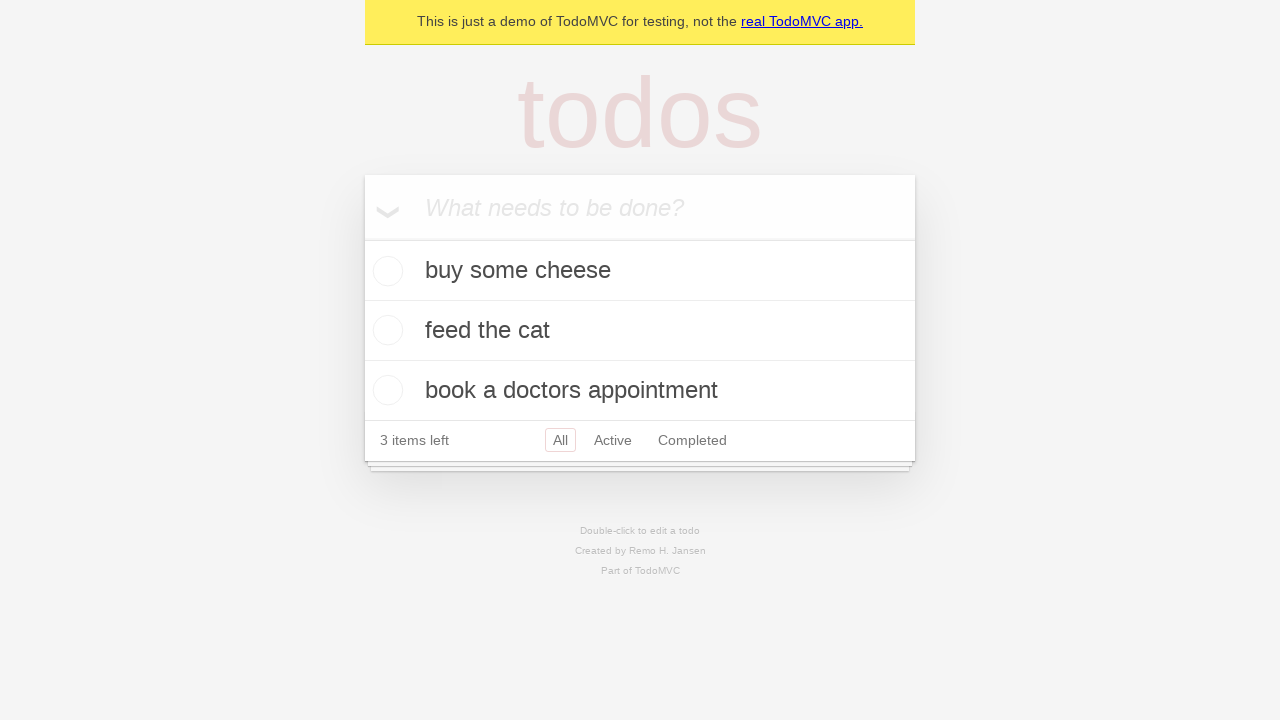

Located all todo items
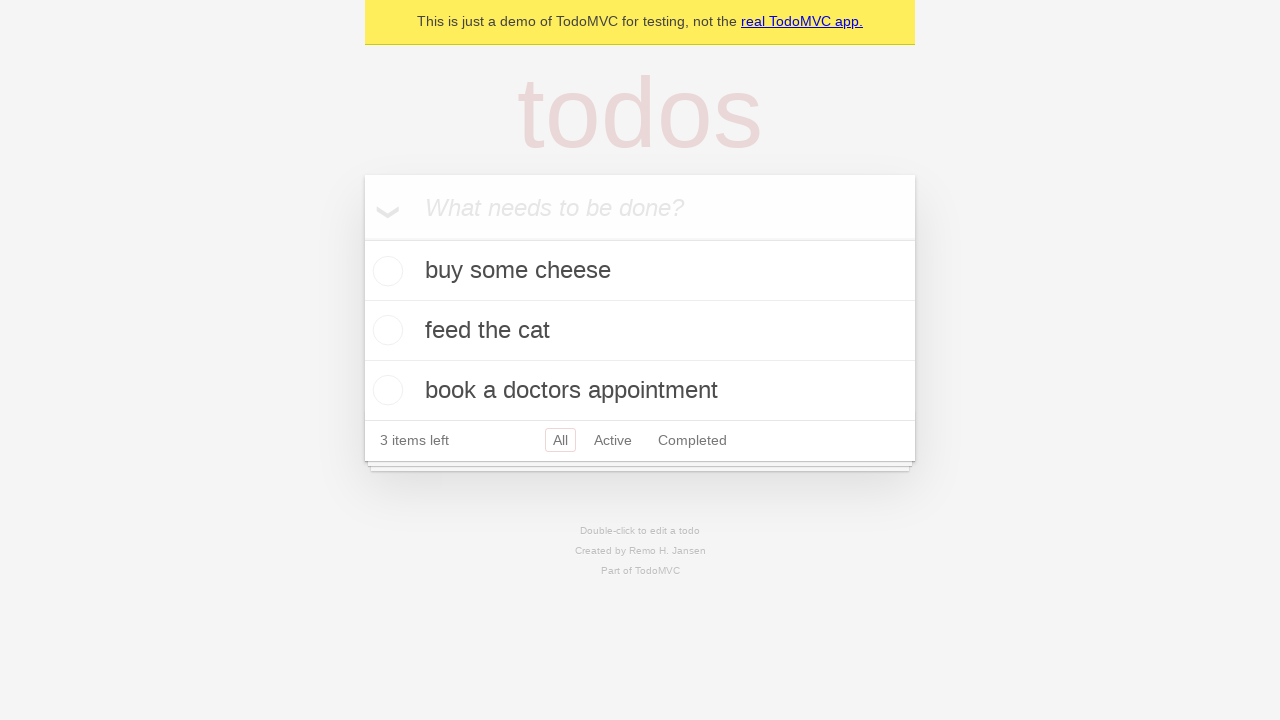

Selected the second todo item
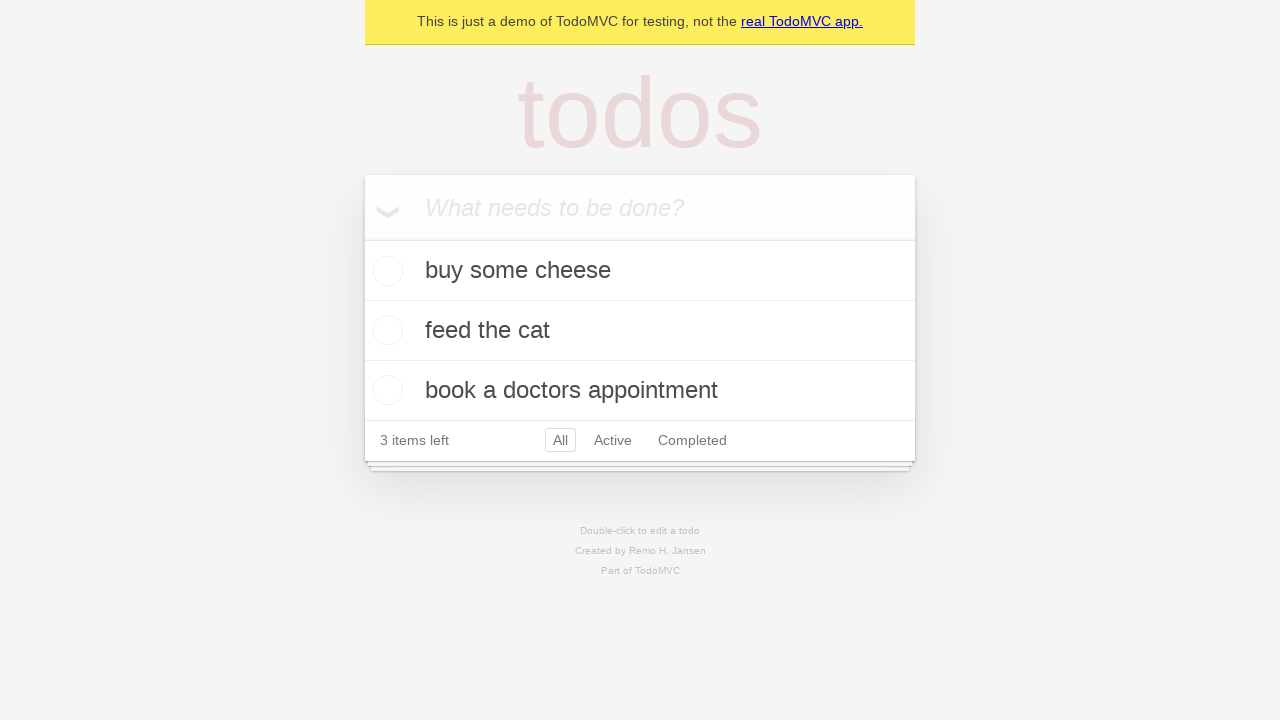

Double-clicked second todo item to enter edit mode at (640, 331) on internal:testid=[data-testid="todo-item"s] >> nth=1
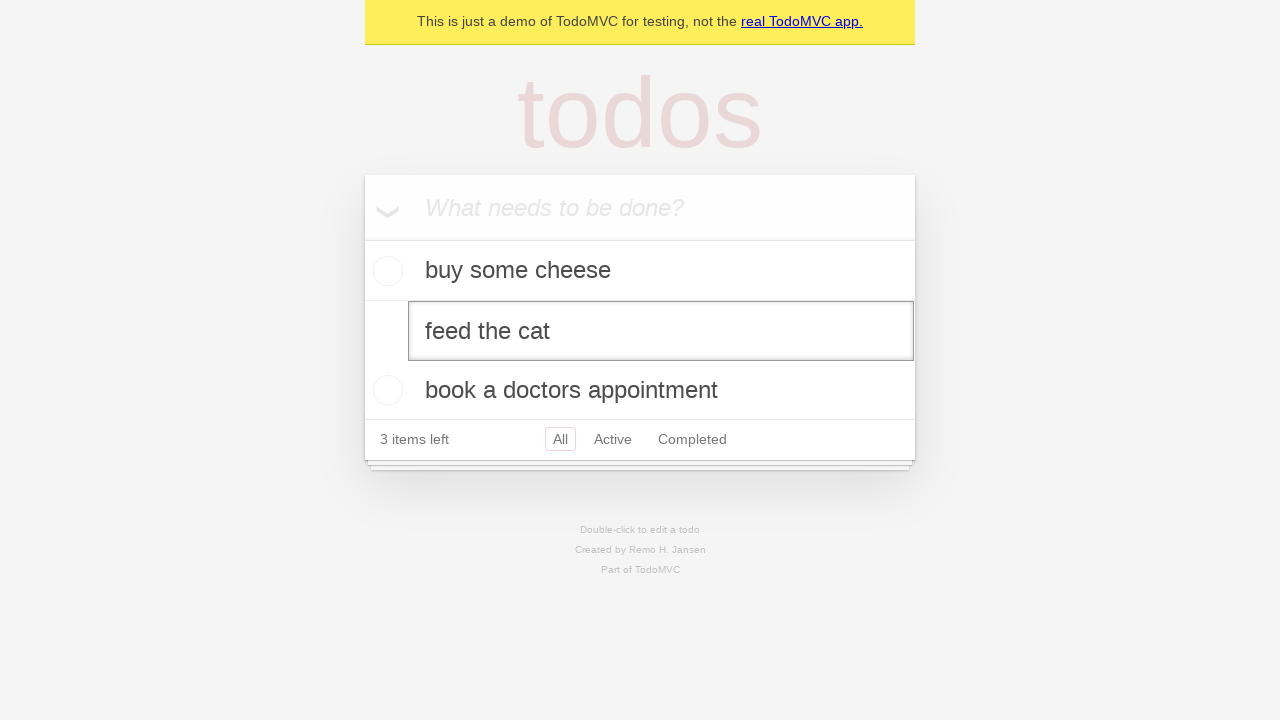

Filled edit textbox with 'buy some sausages' on internal:testid=[data-testid="todo-item"s] >> nth=1 >> internal:role=textbox[nam
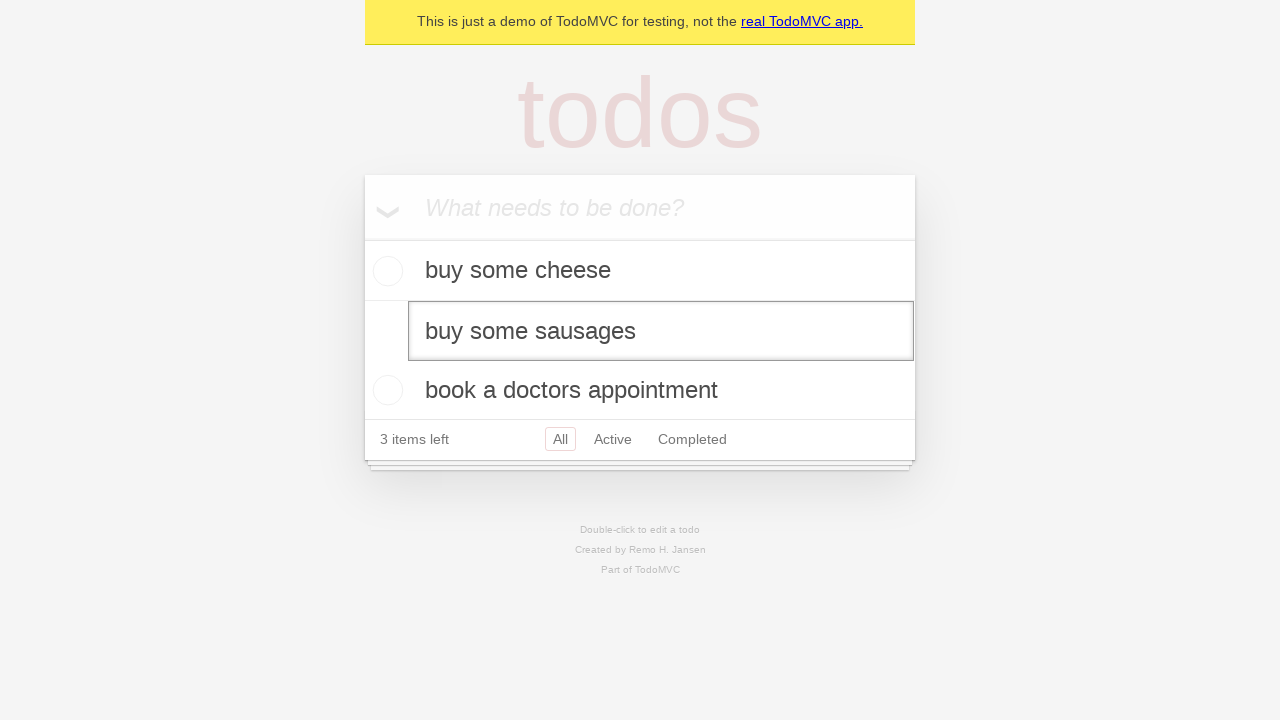

Pressed Enter to confirm edit on internal:testid=[data-testid="todo-item"s] >> nth=1 >> internal:role=textbox[nam
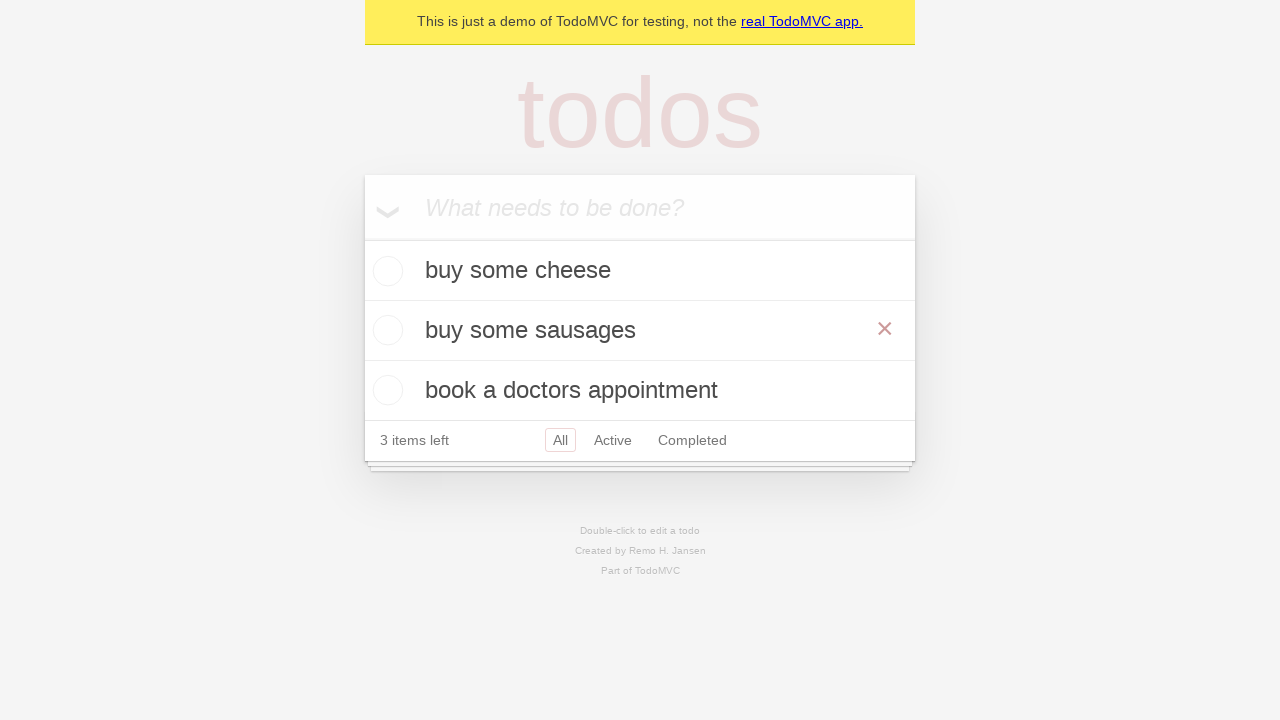

Verified all todo items have correct text after edit
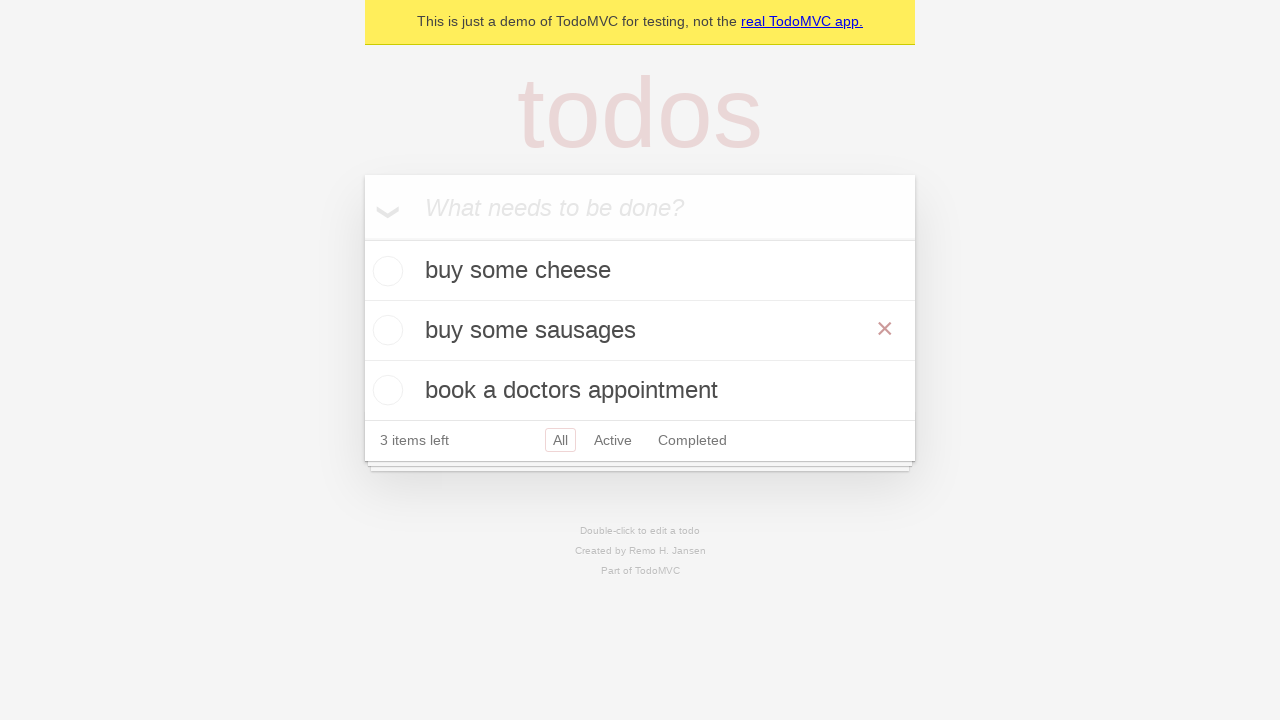

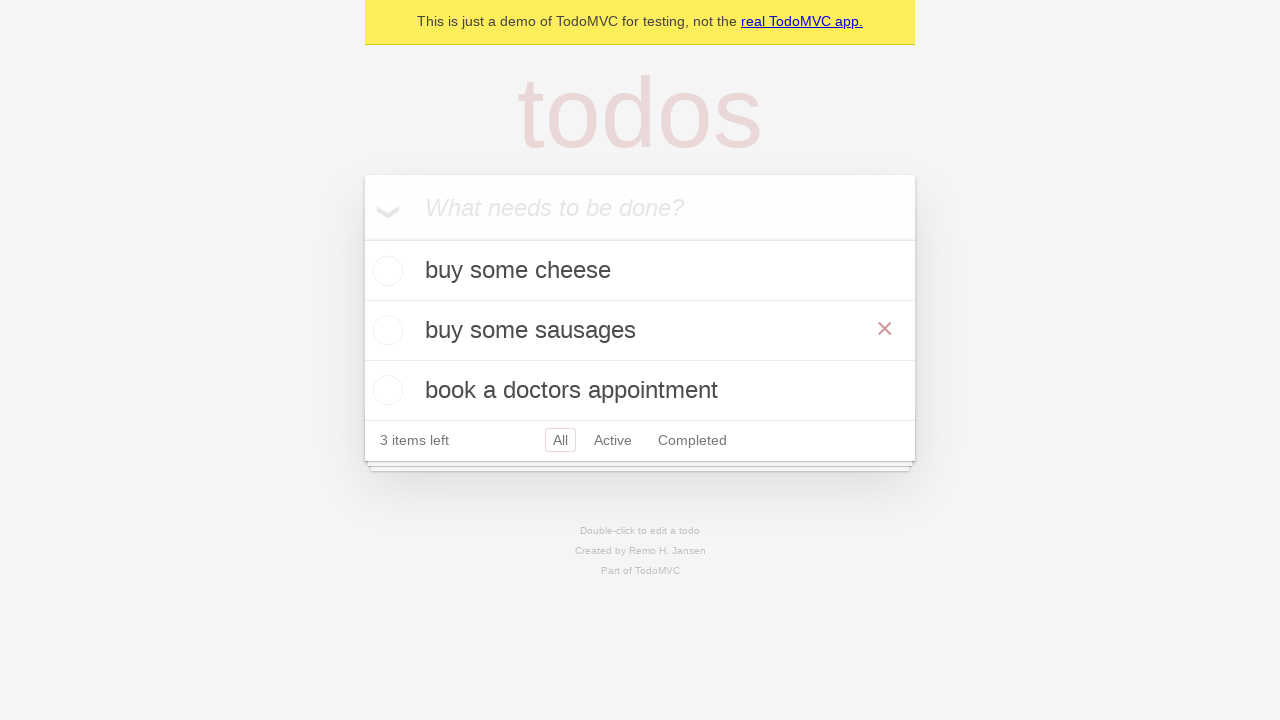